Navigates to the second page of search results using pagination links

Starting URL: https://www.scrapethissite.com/pages/forms/?q=new

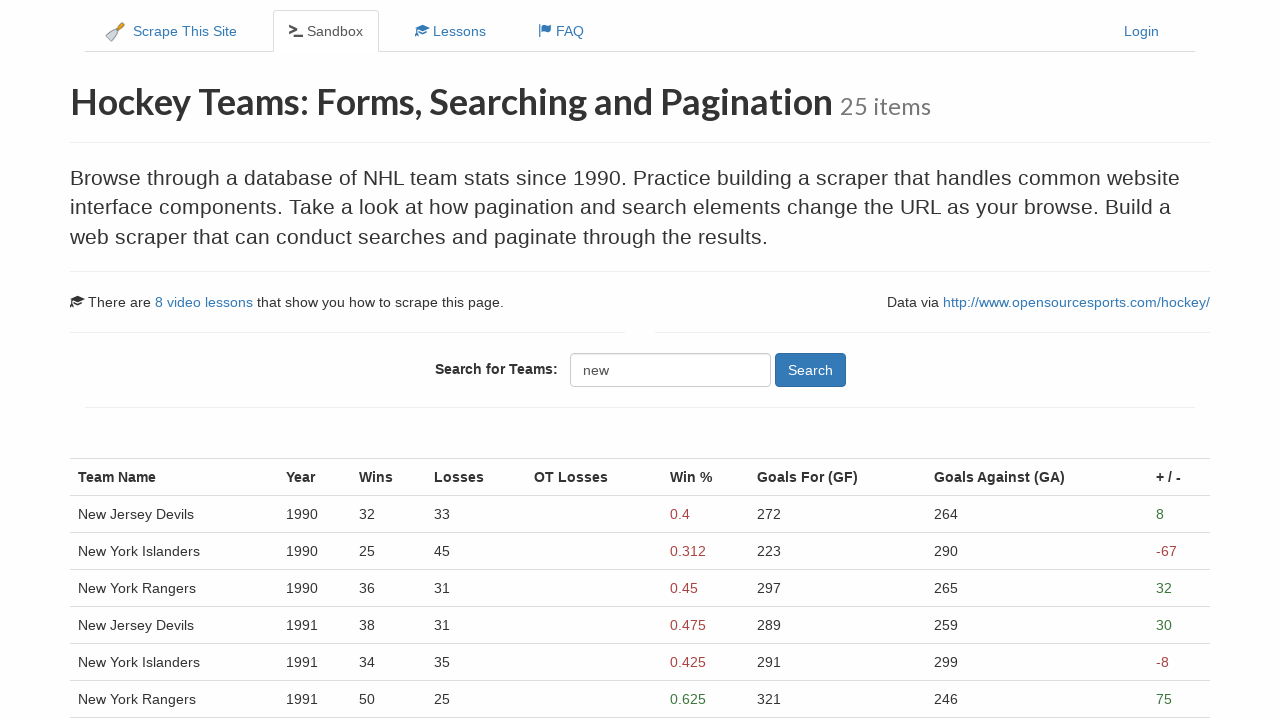

Pagination controls loaded
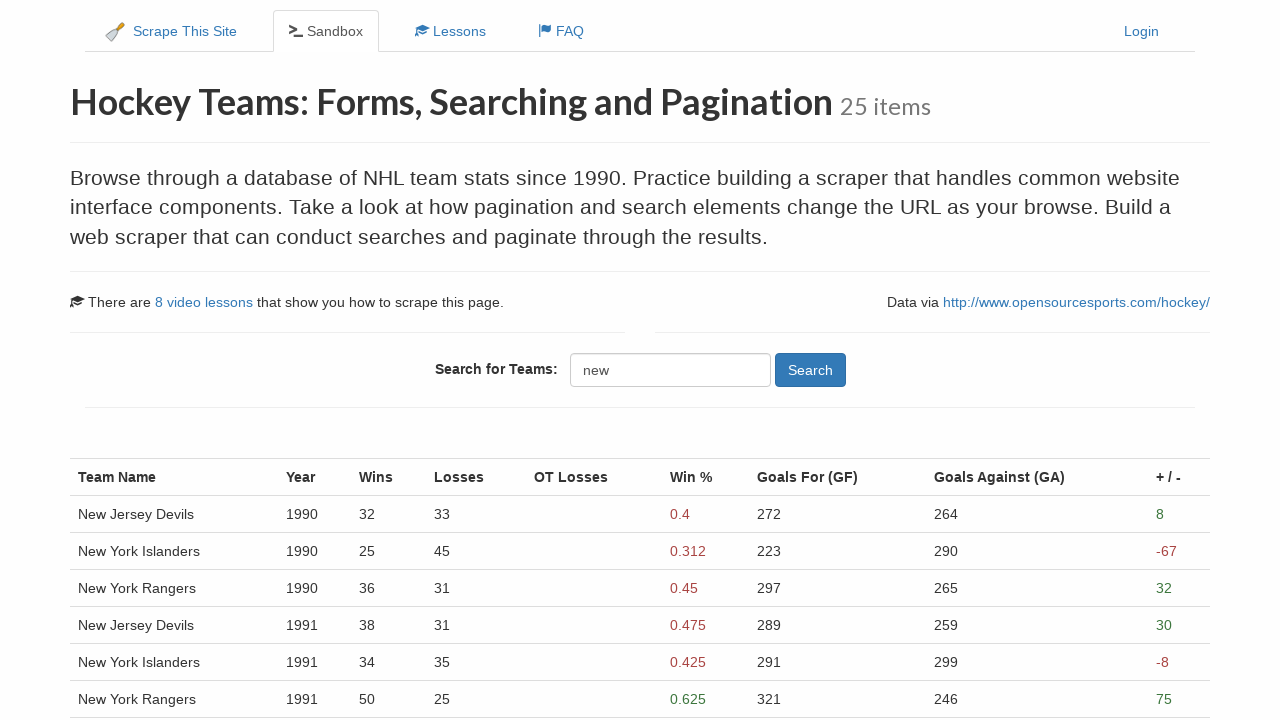

Clicked on page 2 pagination link at (528, 548) on ul.pagination li:nth-child(2) a
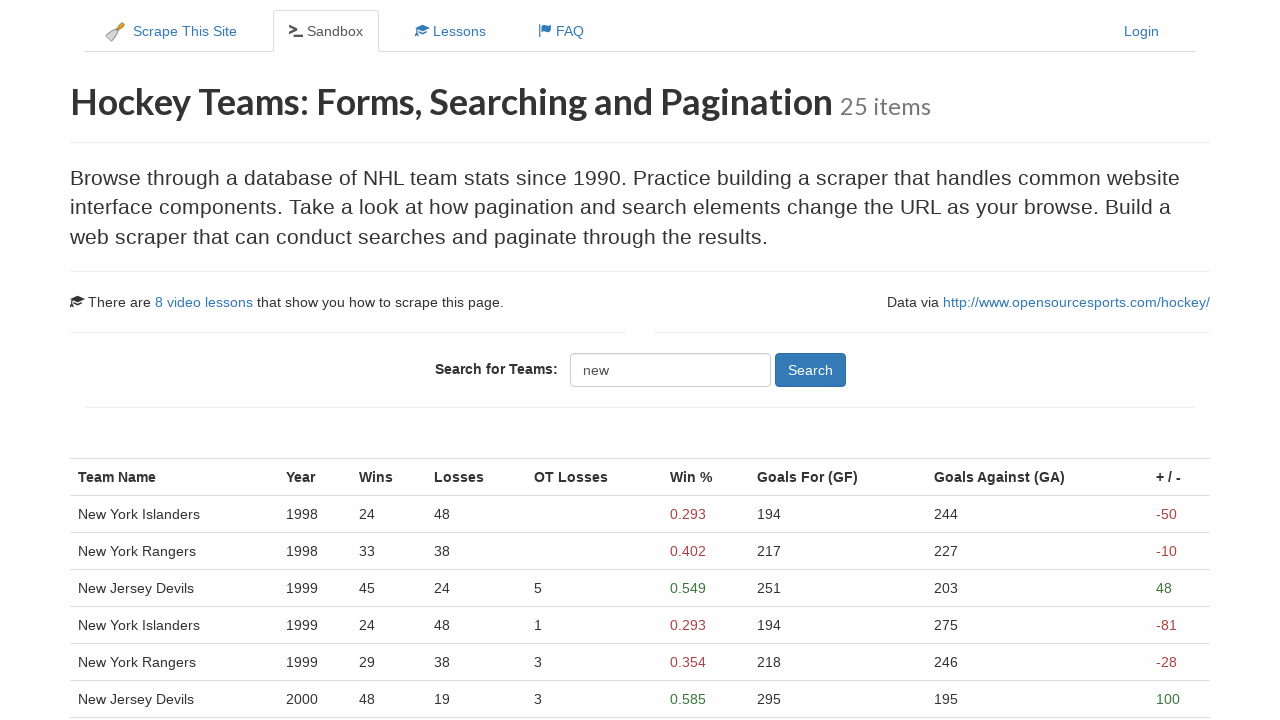

Second page results loaded successfully
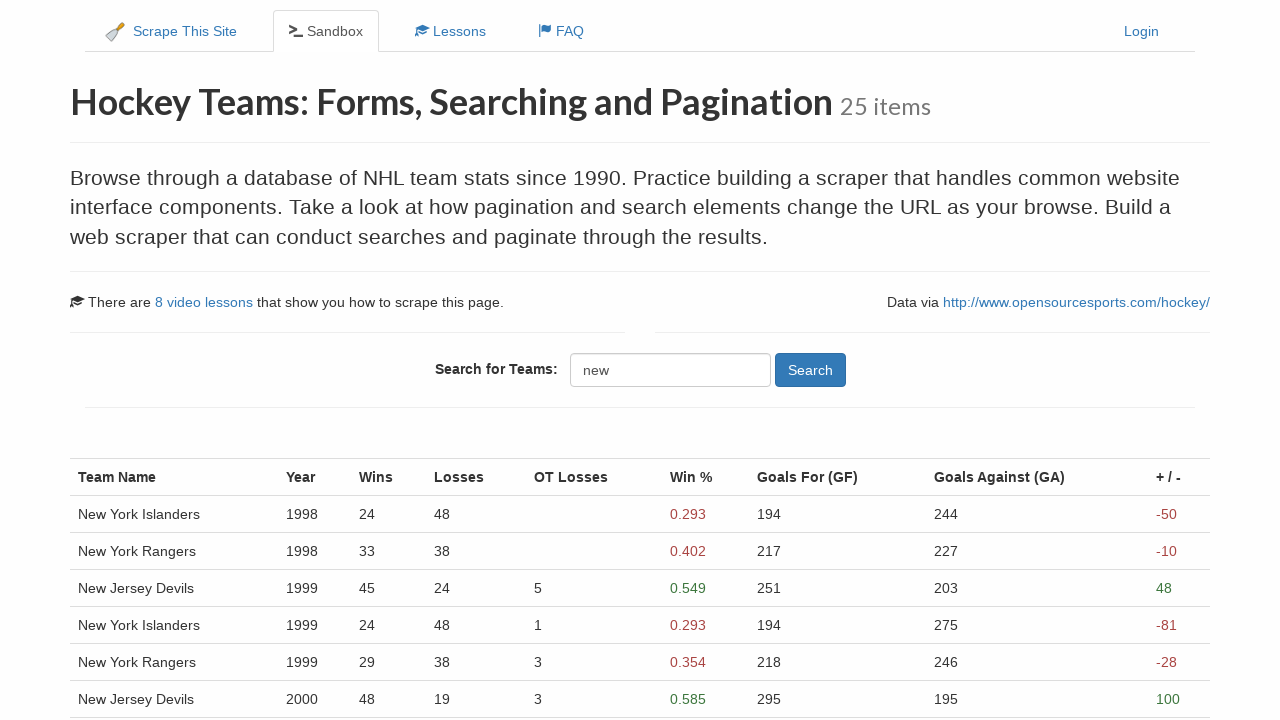

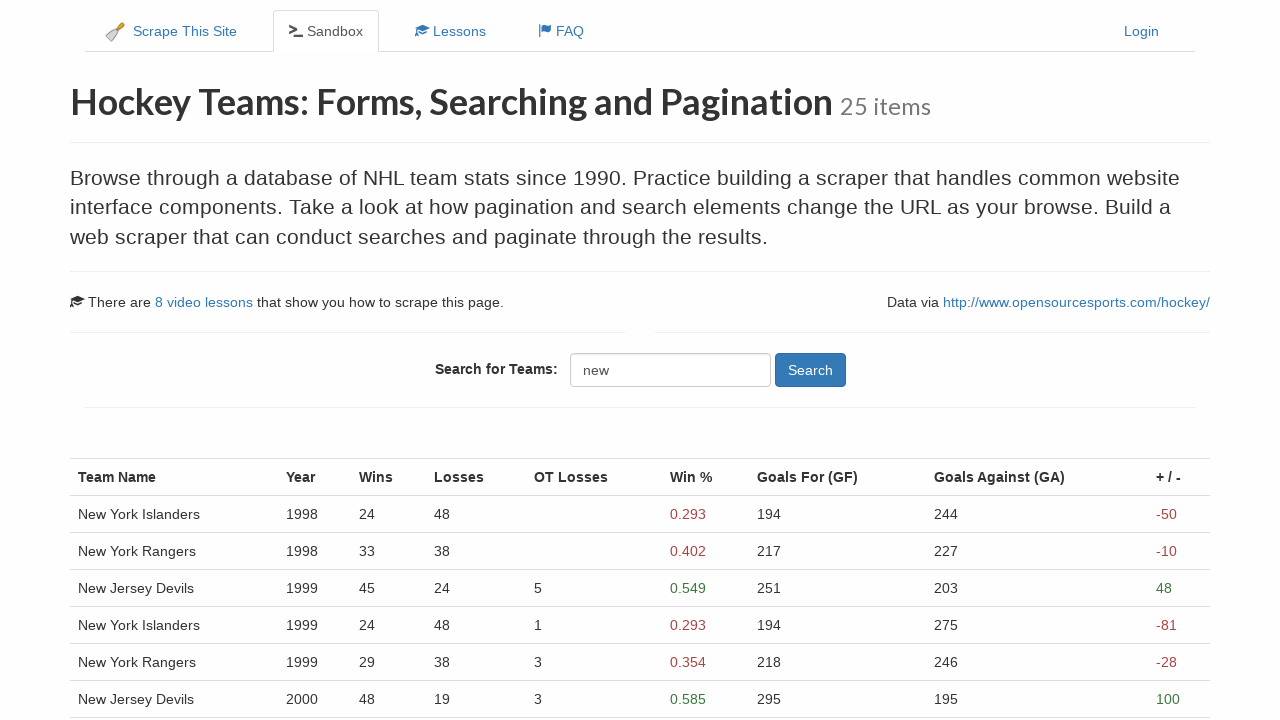